Navigates to NextBaseCRM login page and verifies that the "Log In" button is present with the expected text value

Starting URL: https://login1.nextbasecrm.com/

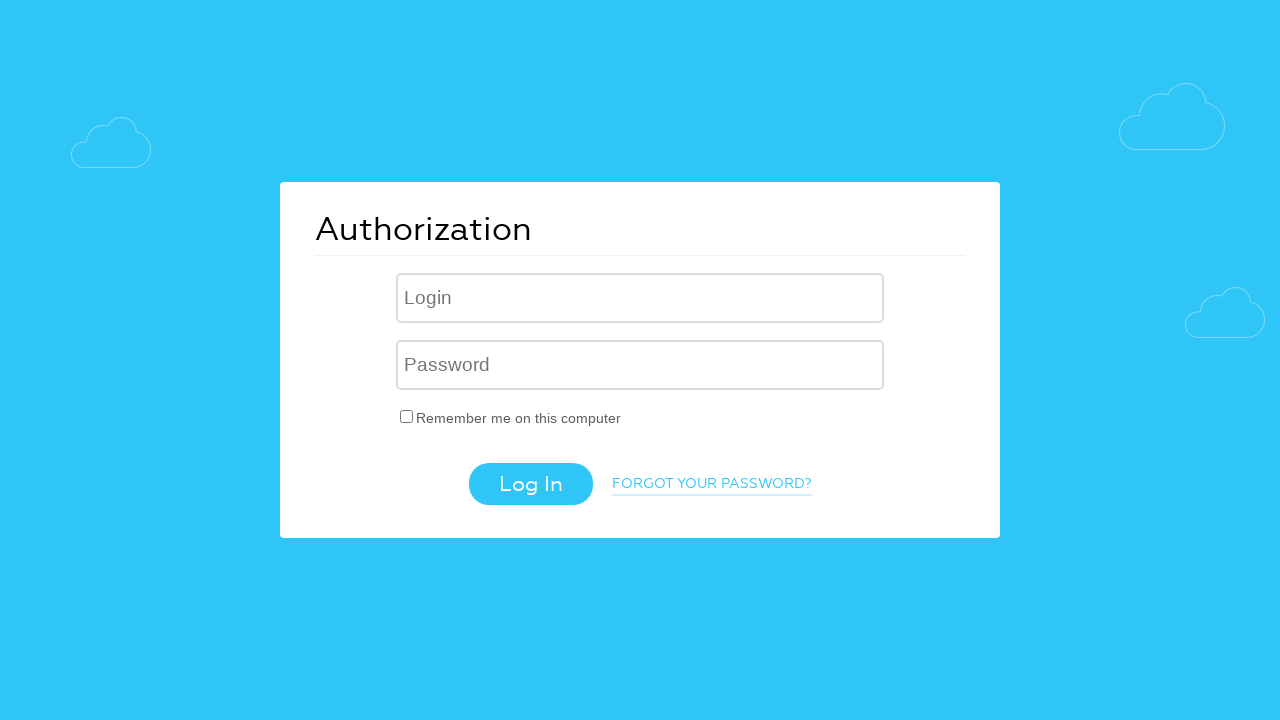

Log In button is visible on the page
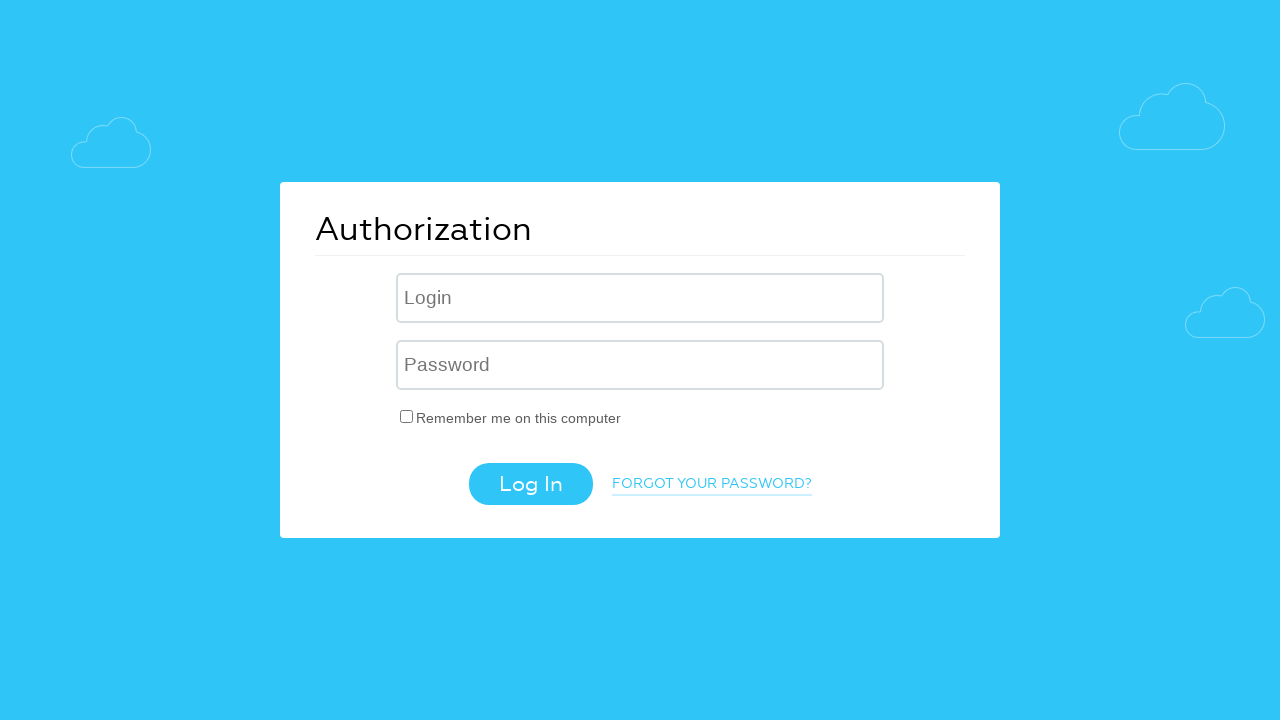

Retrieved 'value' attribute from Log In button
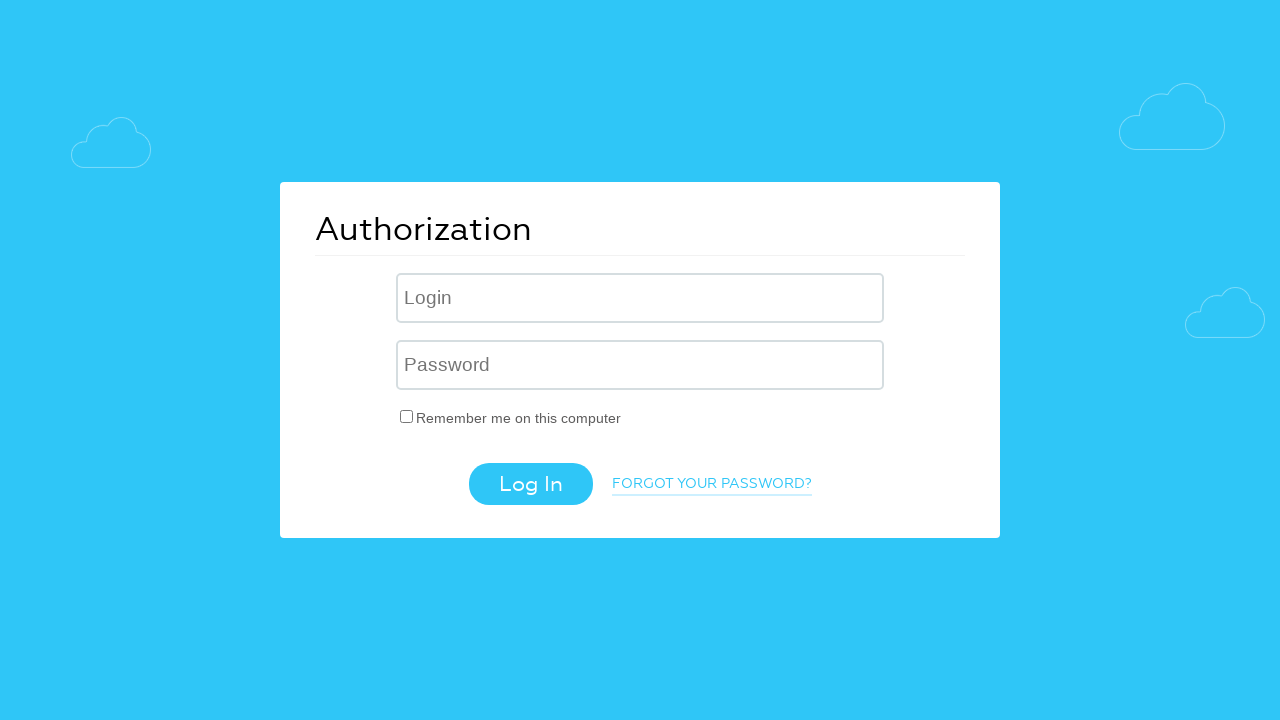

Verified Log In button has correct value attribute: 'Log In'
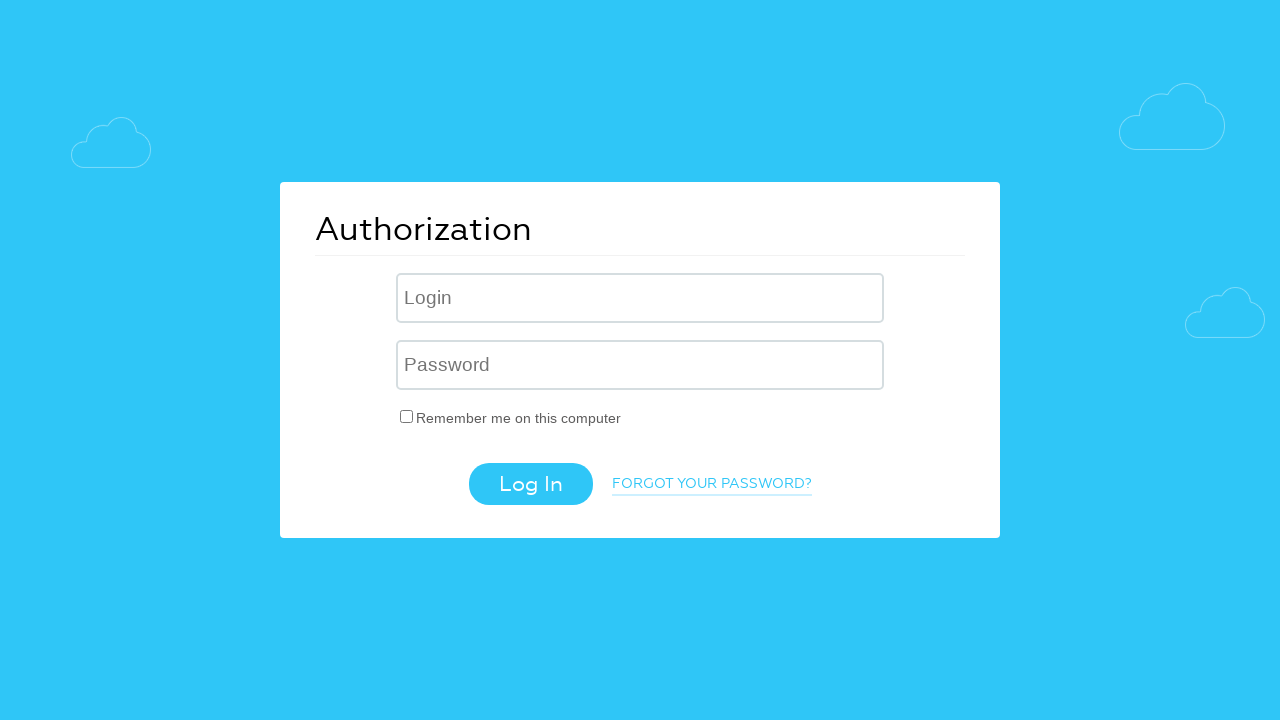

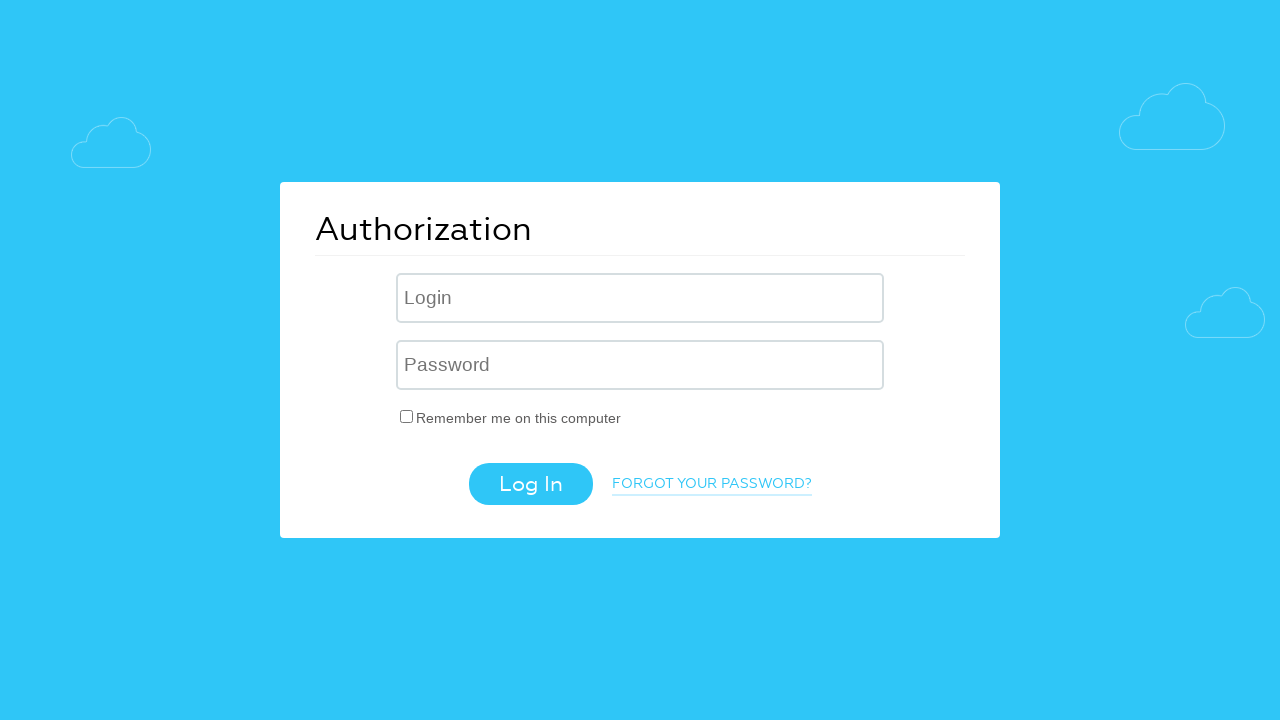